Tests browser cookie management functionality by getting all cookies, clearing them, adding a custom cookie, and then deleting it on the Flipkart website.

Starting URL: https://www.flipkart.com

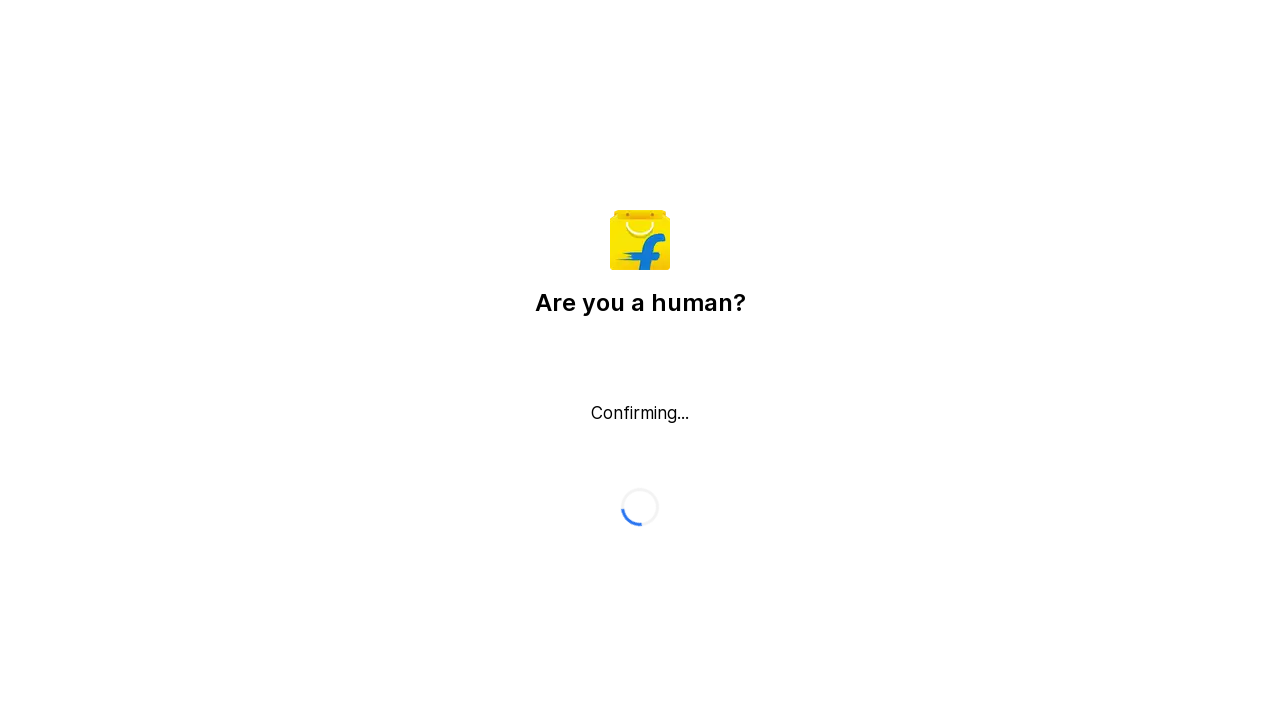

Waited for page to load (networkidle state)
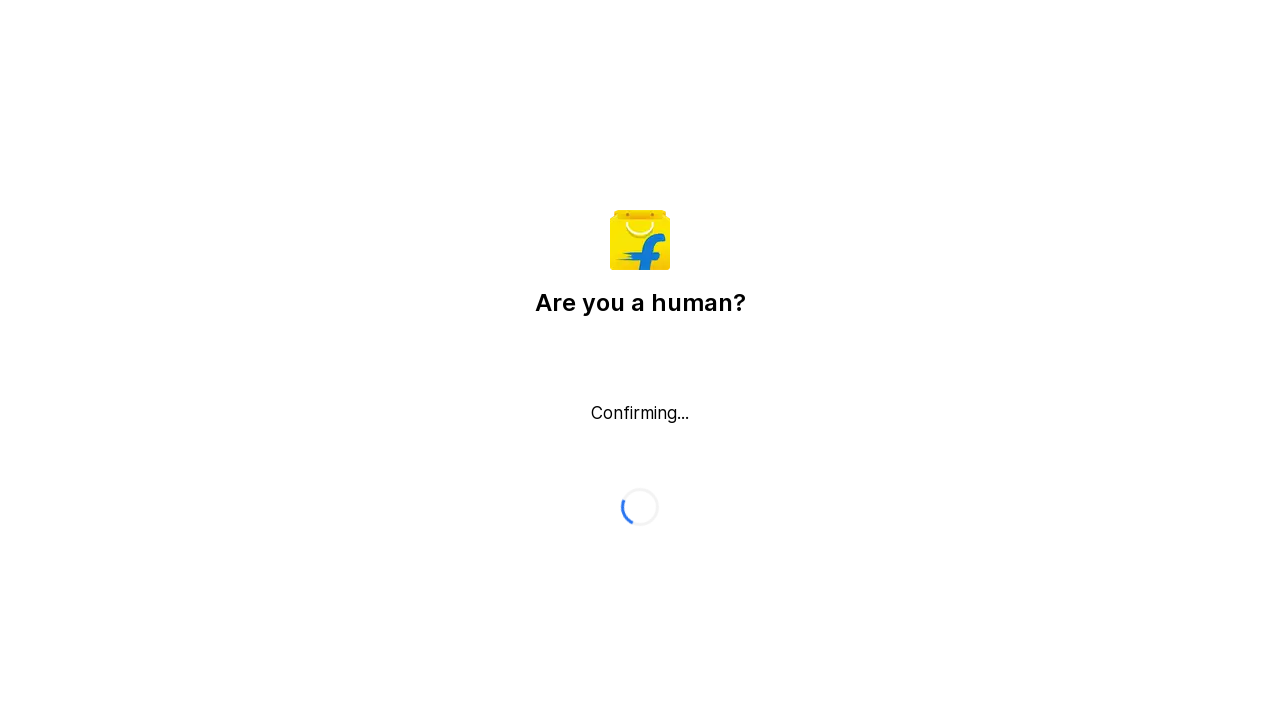

Retrieved all cookies from context (total: 0)
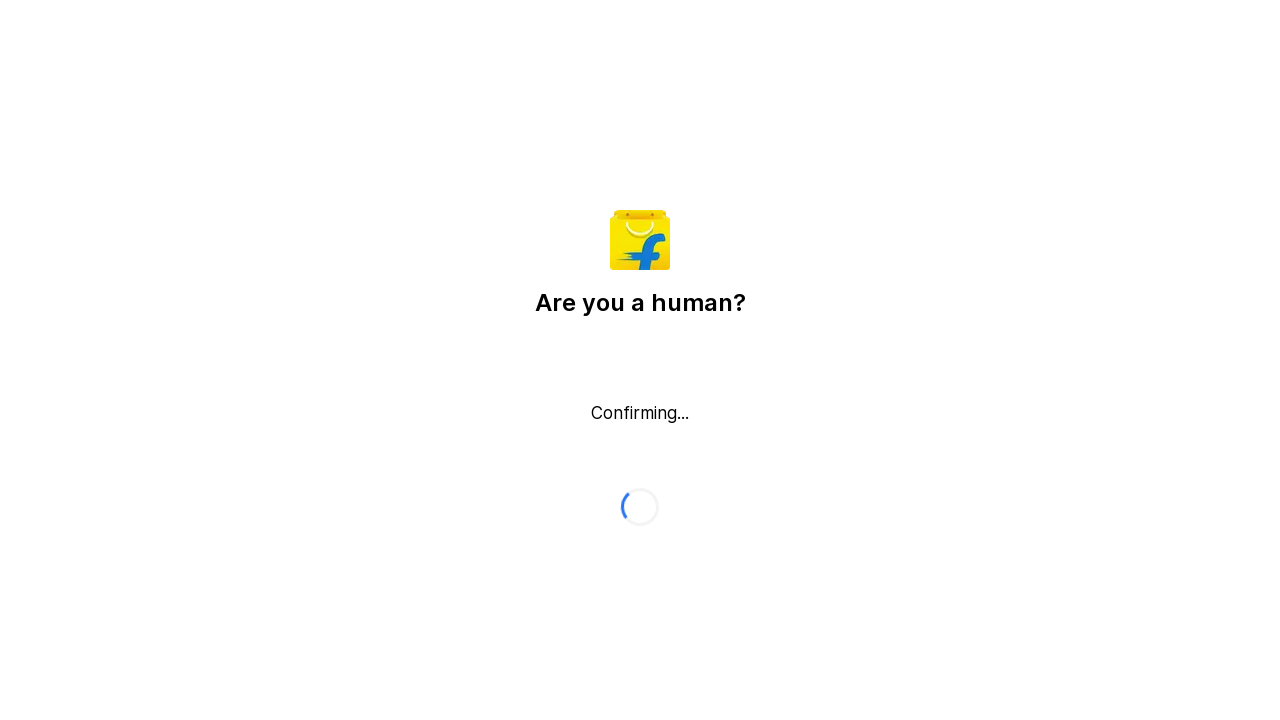

Cleared all cookies from browser context
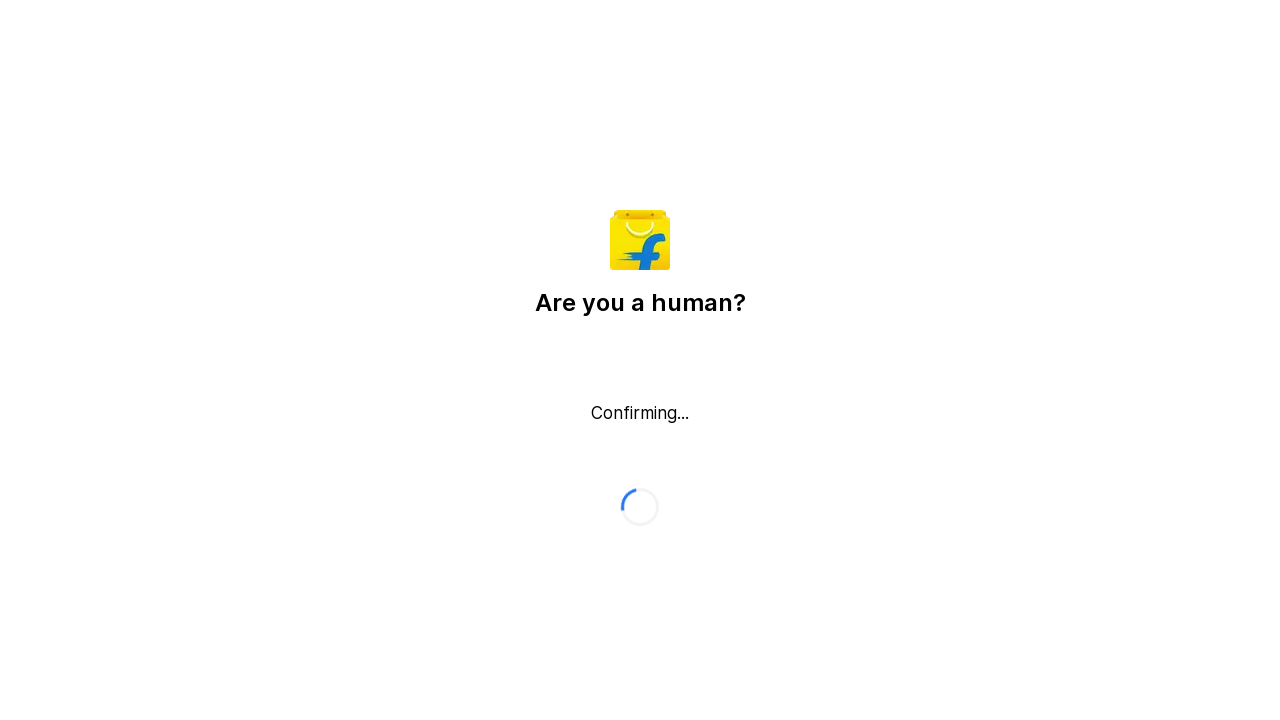

Added custom cookie 'MyCookie' with value '12345678'
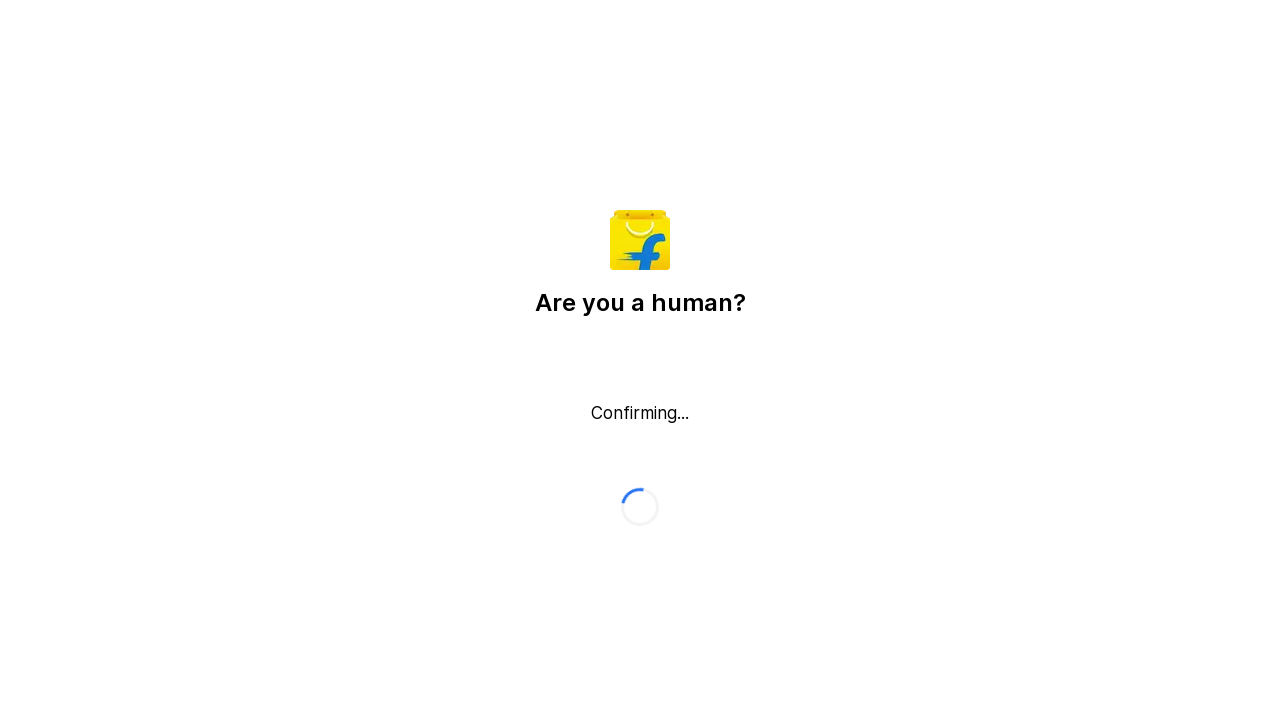

Verified custom cookie was added (total cookies now: 1)
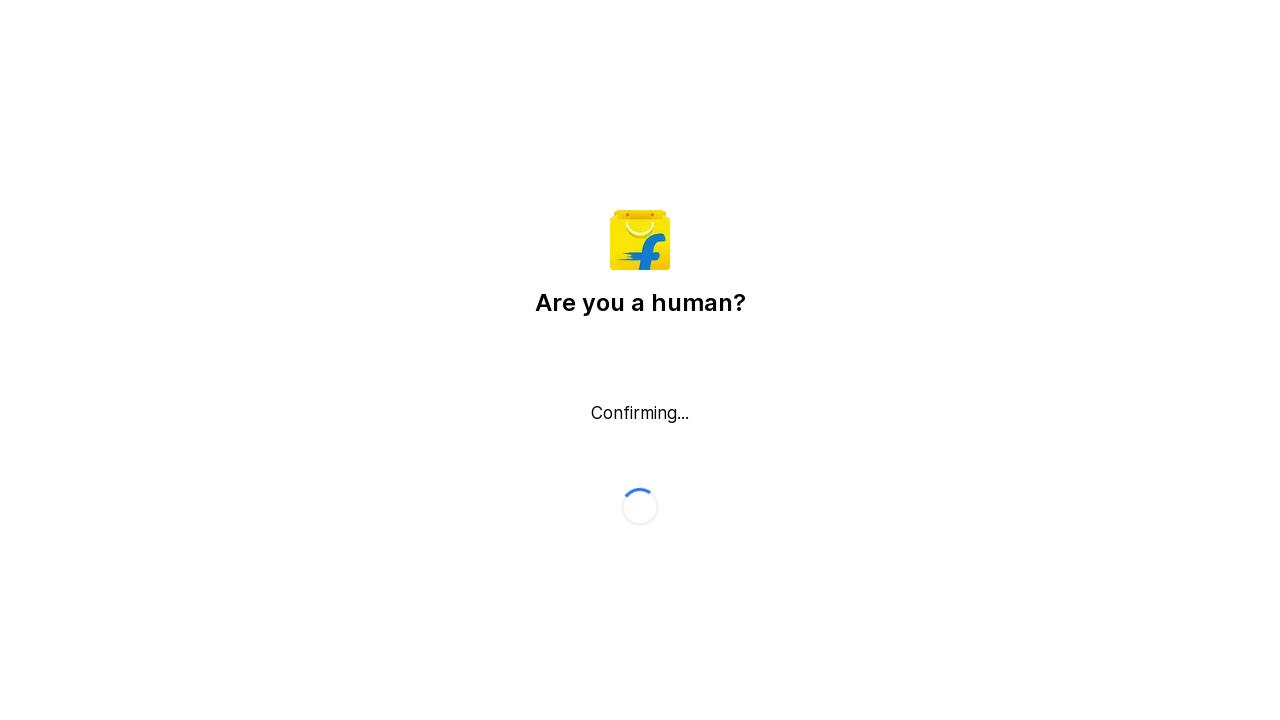

Deleted custom cookie by clearing all cookies from context
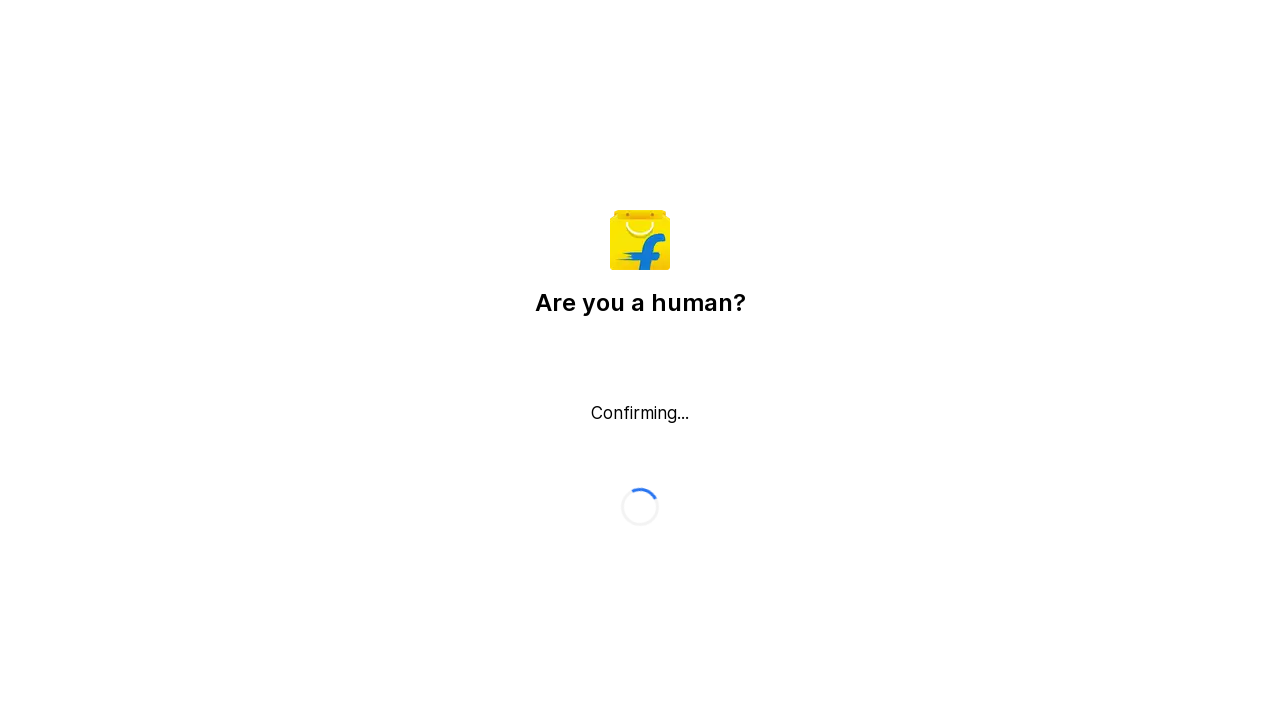

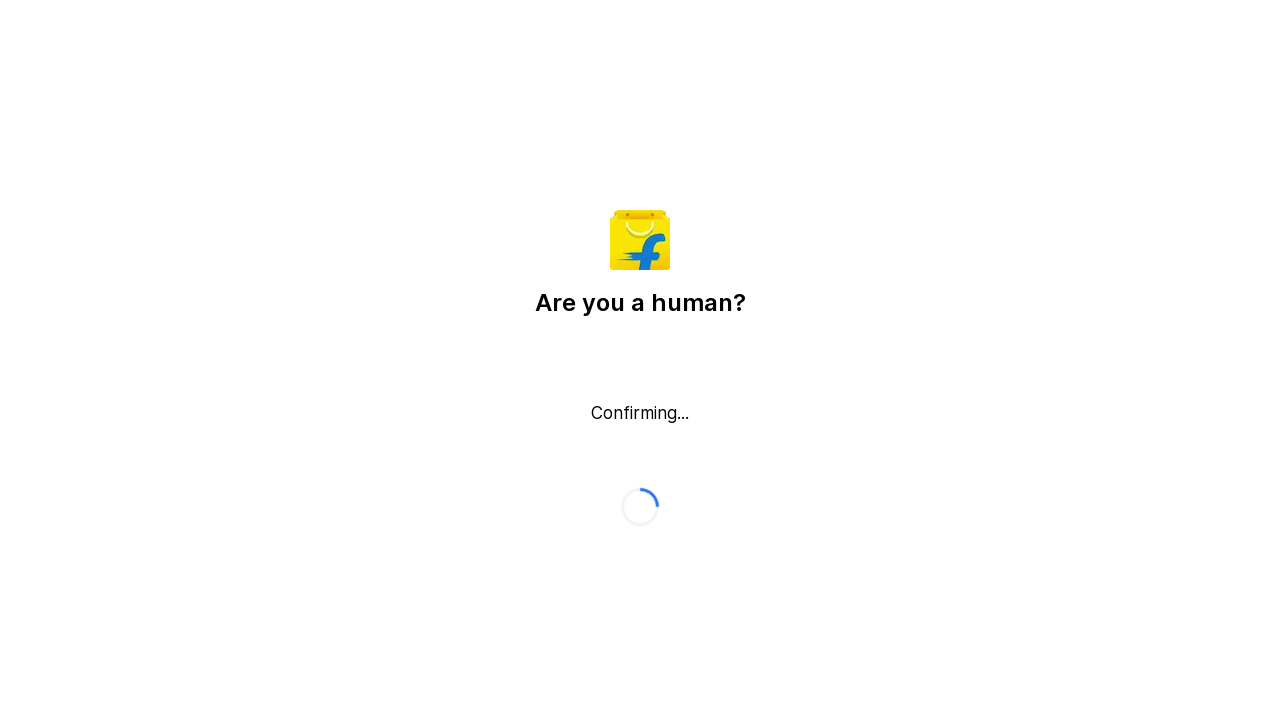